Tests radio button functionality by clicking the first radio button in the radio button example section

Starting URL: https://codenboxautomationlab.com/practice/

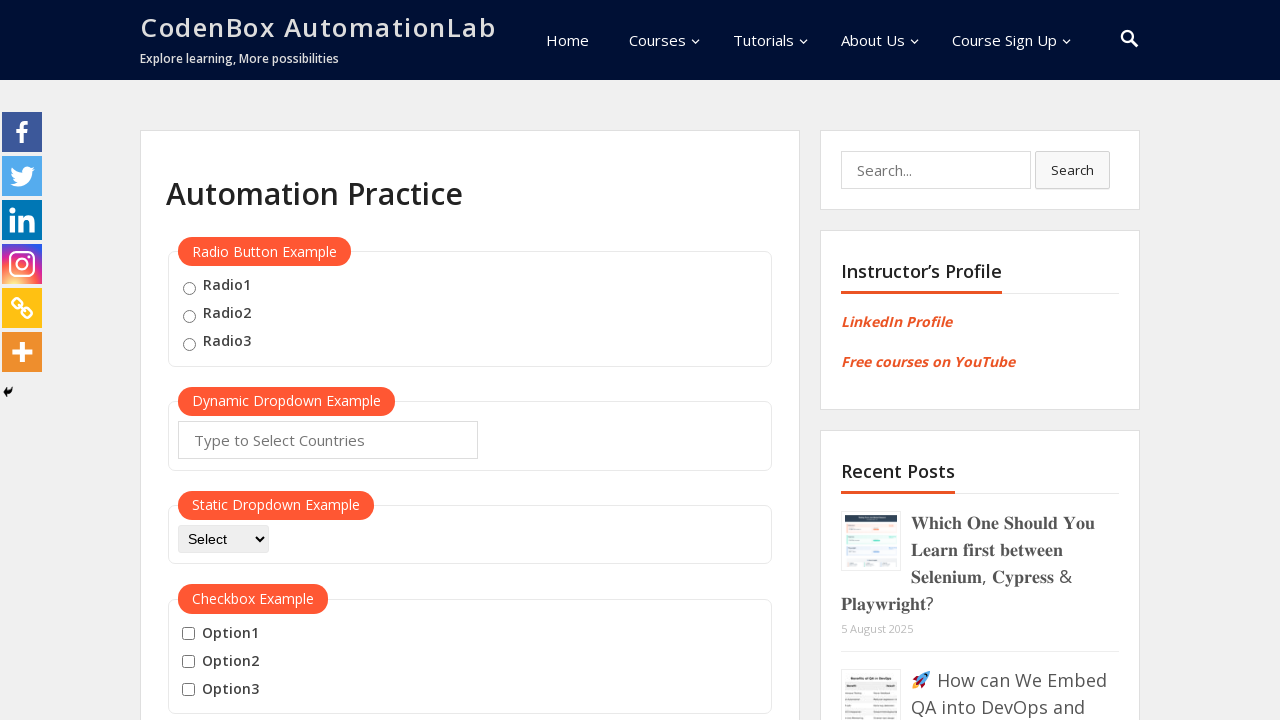

Navigated to practice page
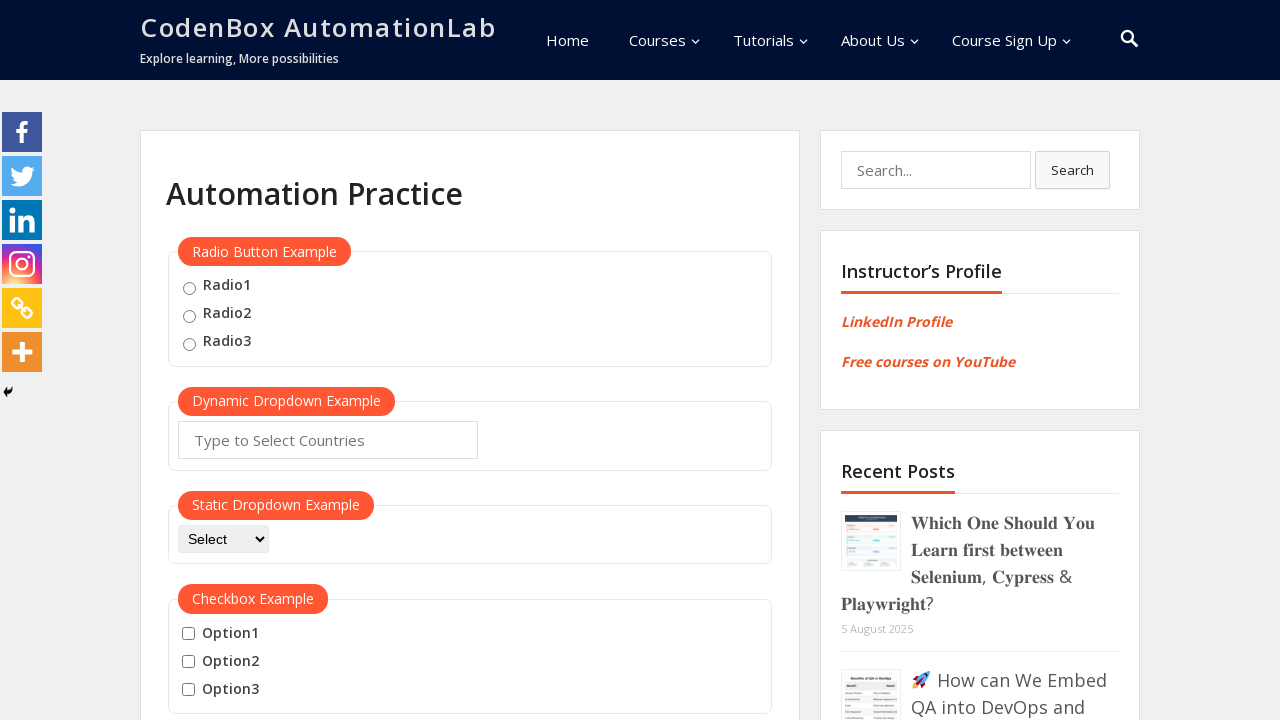

Clicked the first radio button in the radio button example section at (189, 288) on #radio-btn-example fieldset input >> nth=0
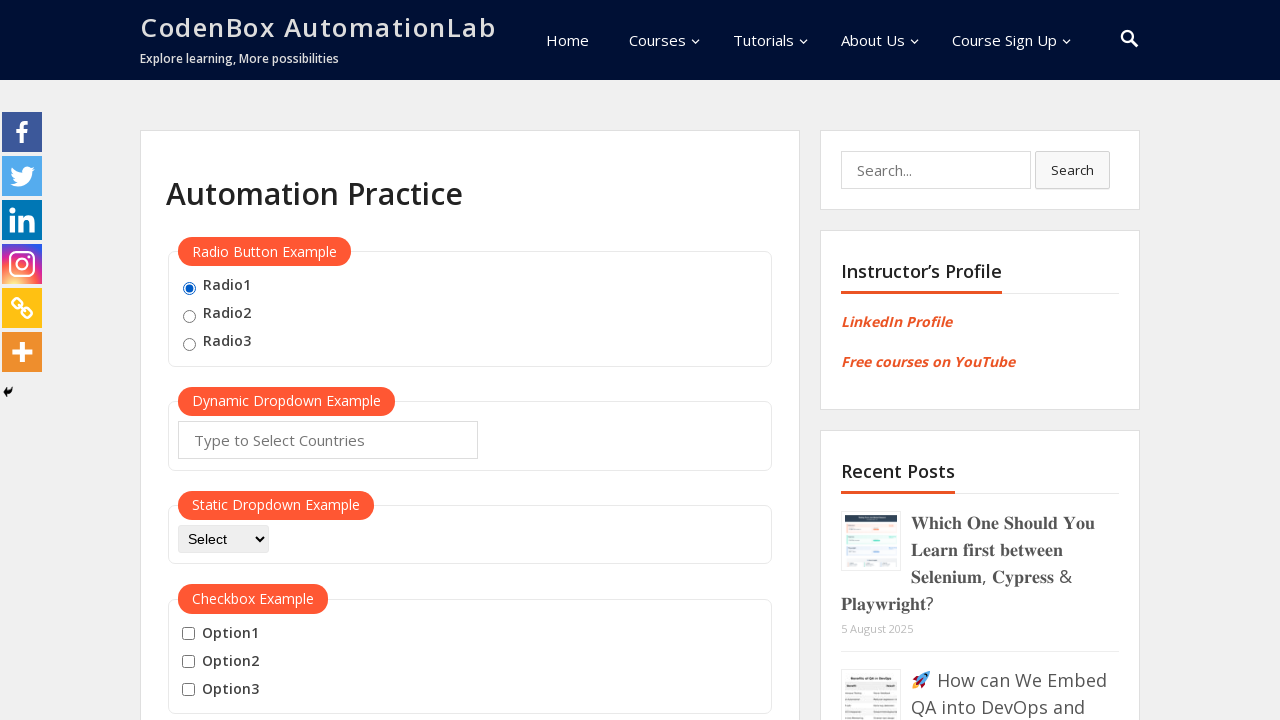

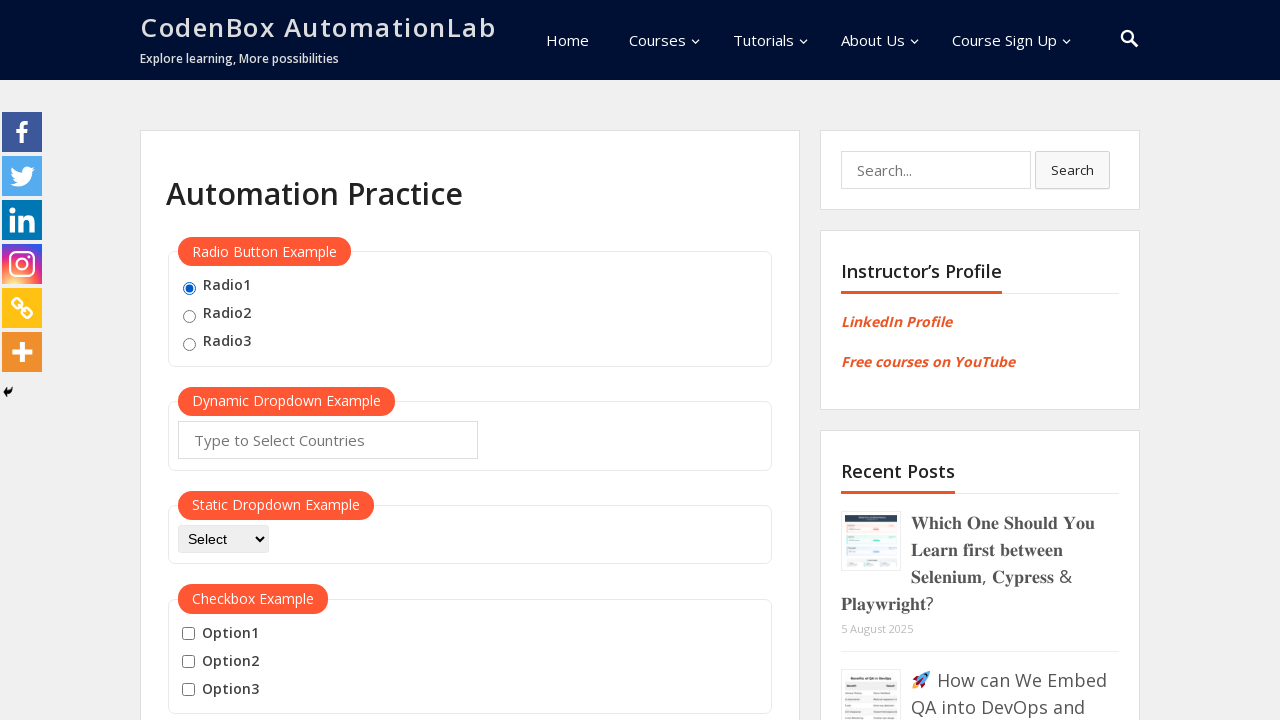